Waits for a paragraph element to appear on a sync demo page using implicit waiting

Starting URL: https://kristinek.github.io/site/examples/sync

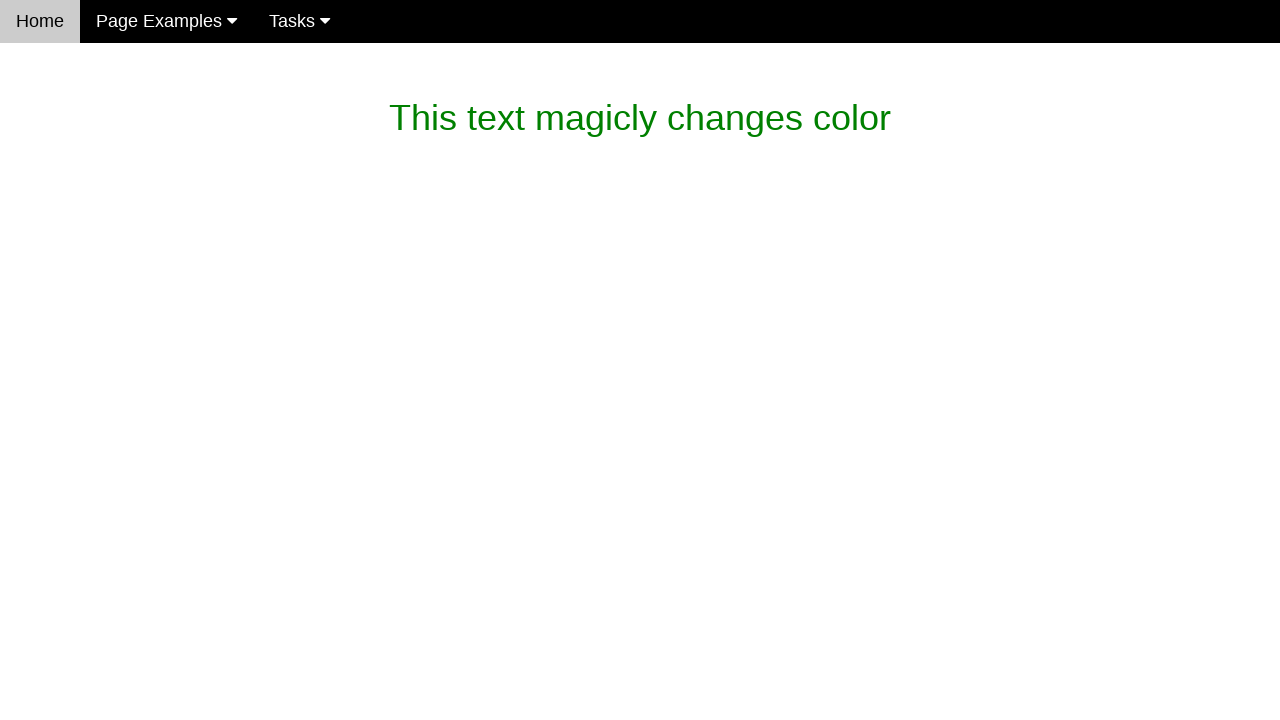

Waited for paragraph element to appear on sync demo page
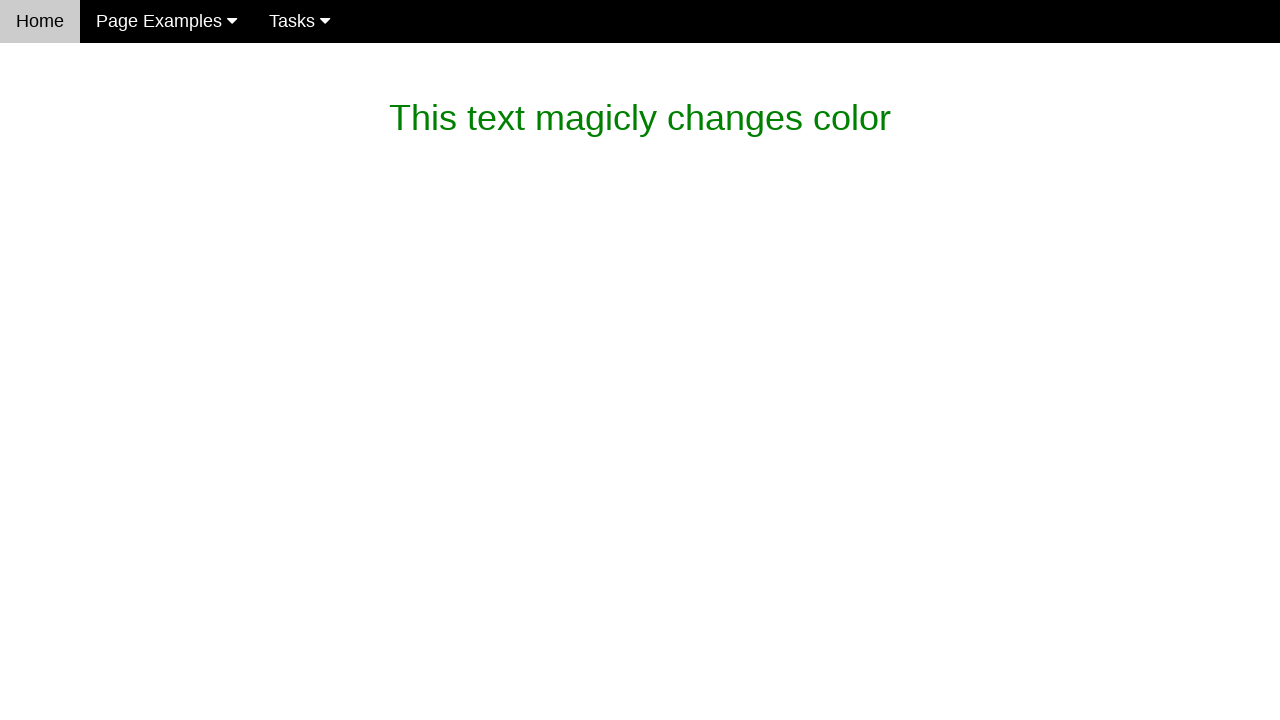

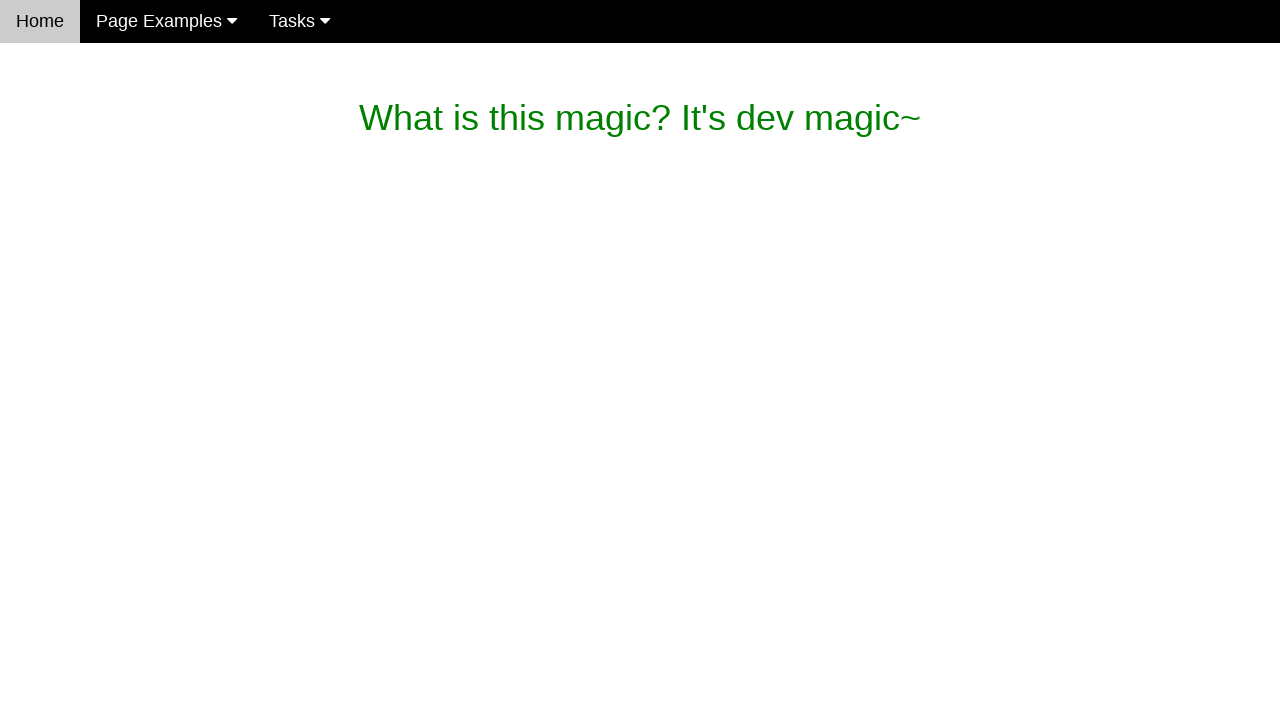